Tests horizontal slider functionality by navigating to the slider page and dragging the slider to the left (offset 0), then verifying the page heading and output value.

Starting URL: http://the-internet.herokuapp.com/

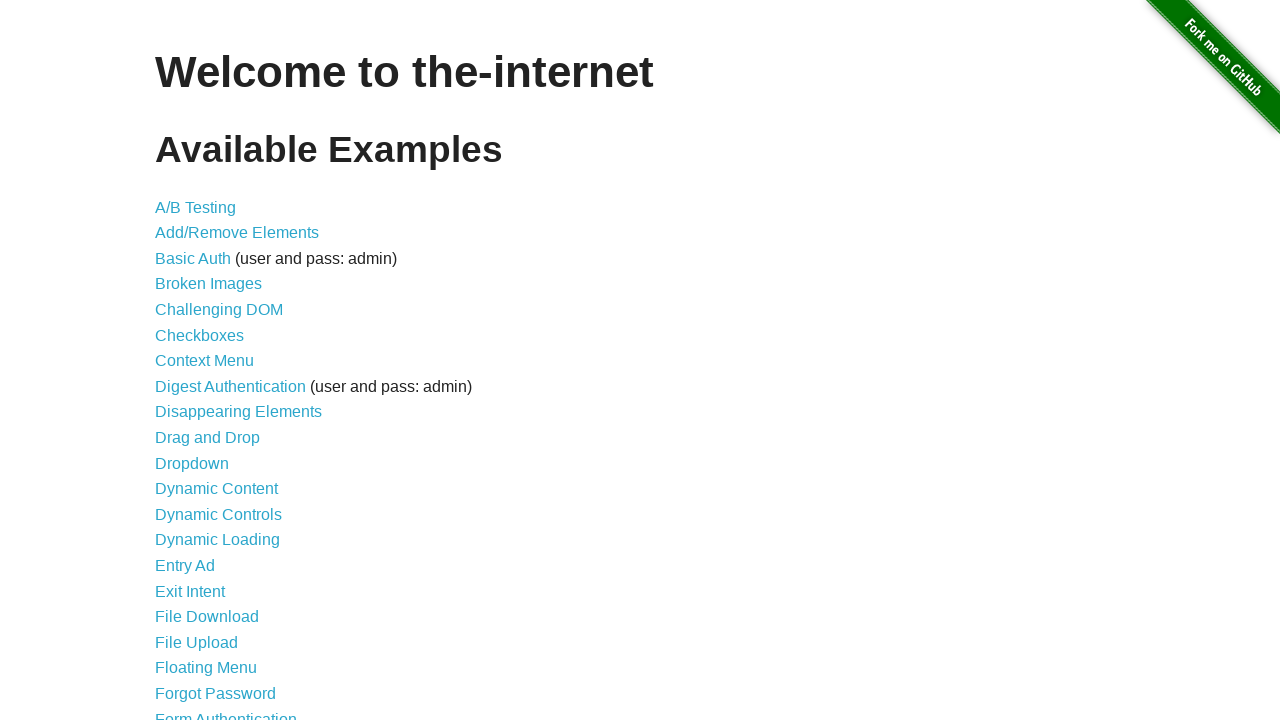

Clicked on Horizontal Slider link from homepage at (214, 361) on text=Horizontal Slider
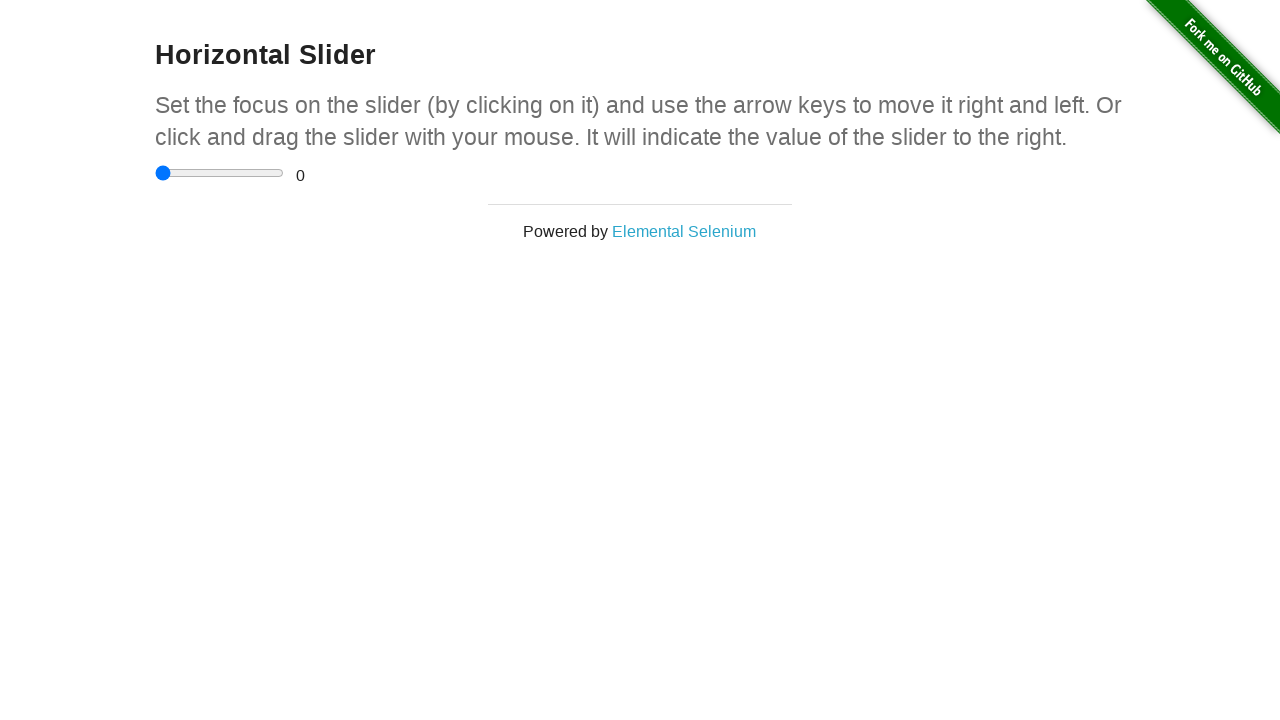

Retrieved page heading text
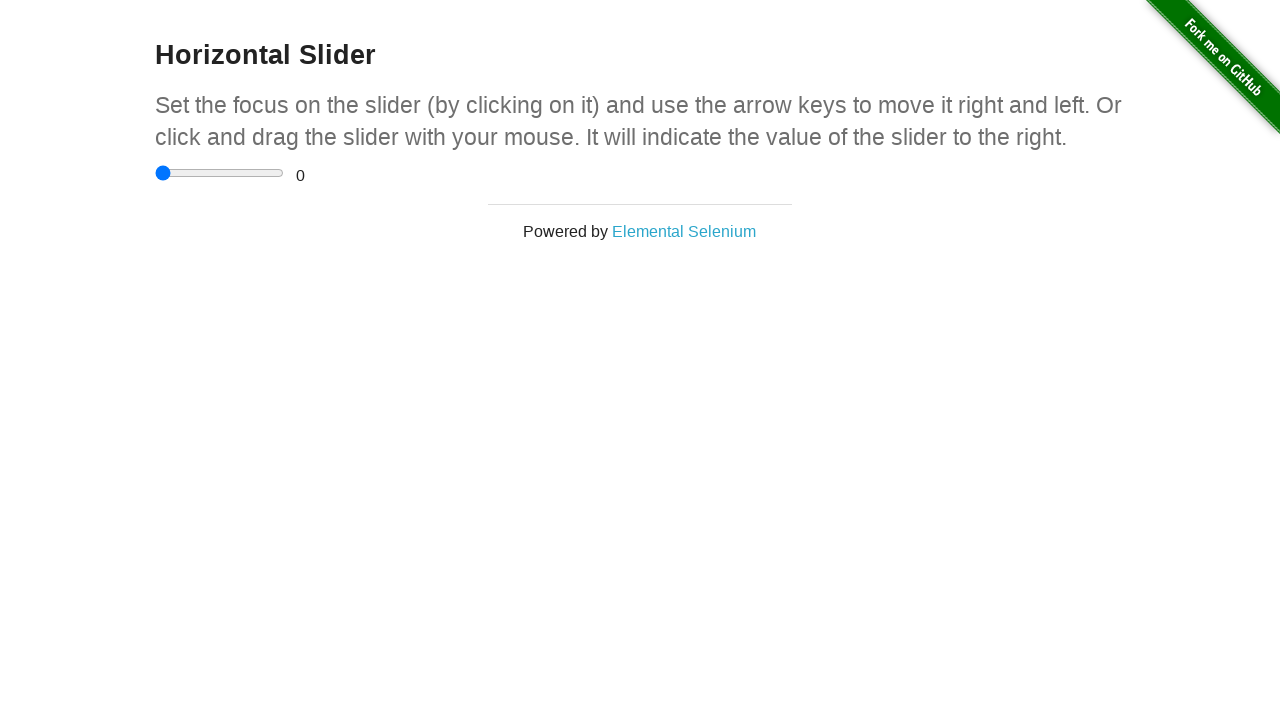

Verified page heading equals 'Horizontal Slider'
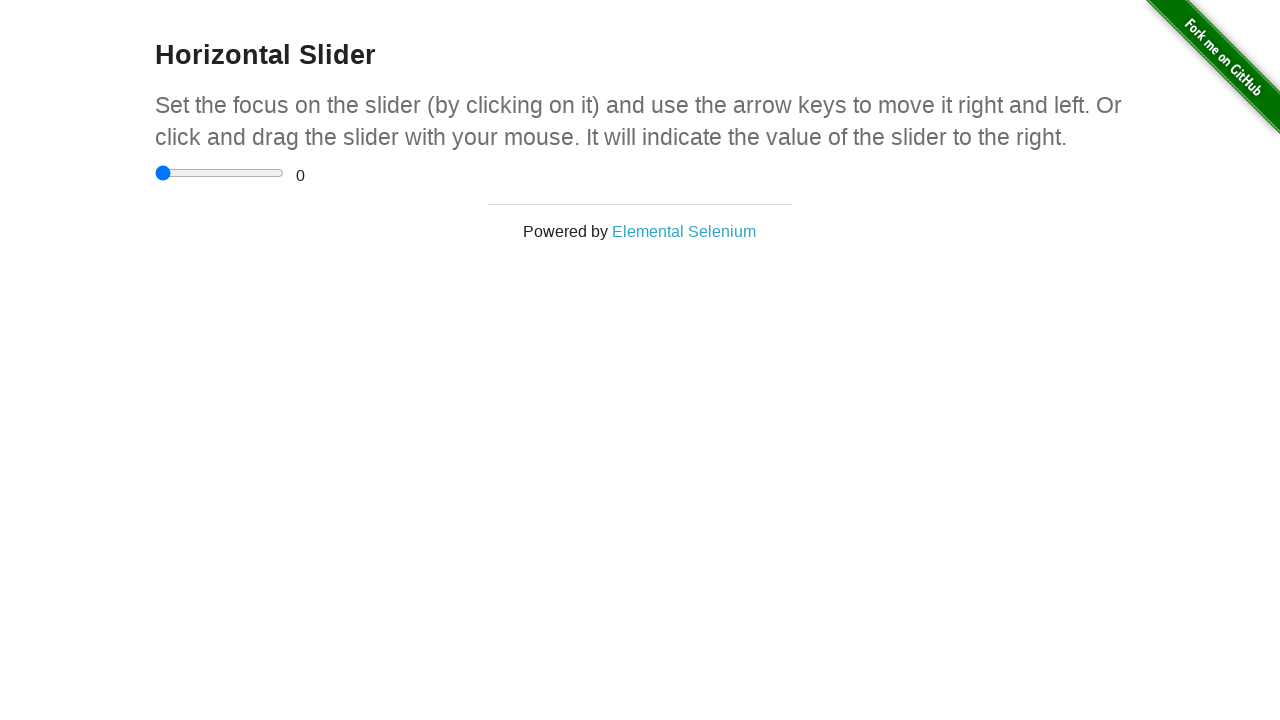

Located slider element
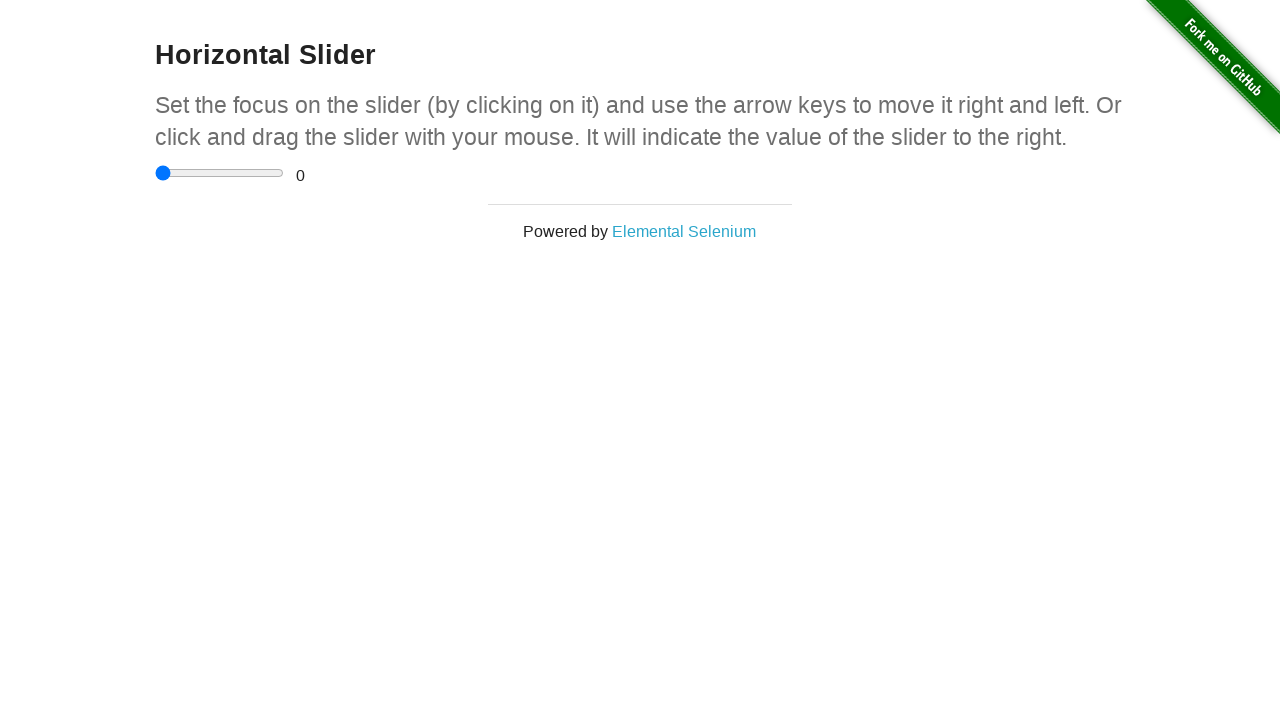

Dragged slider to the left (offset 0) at (155, 165)
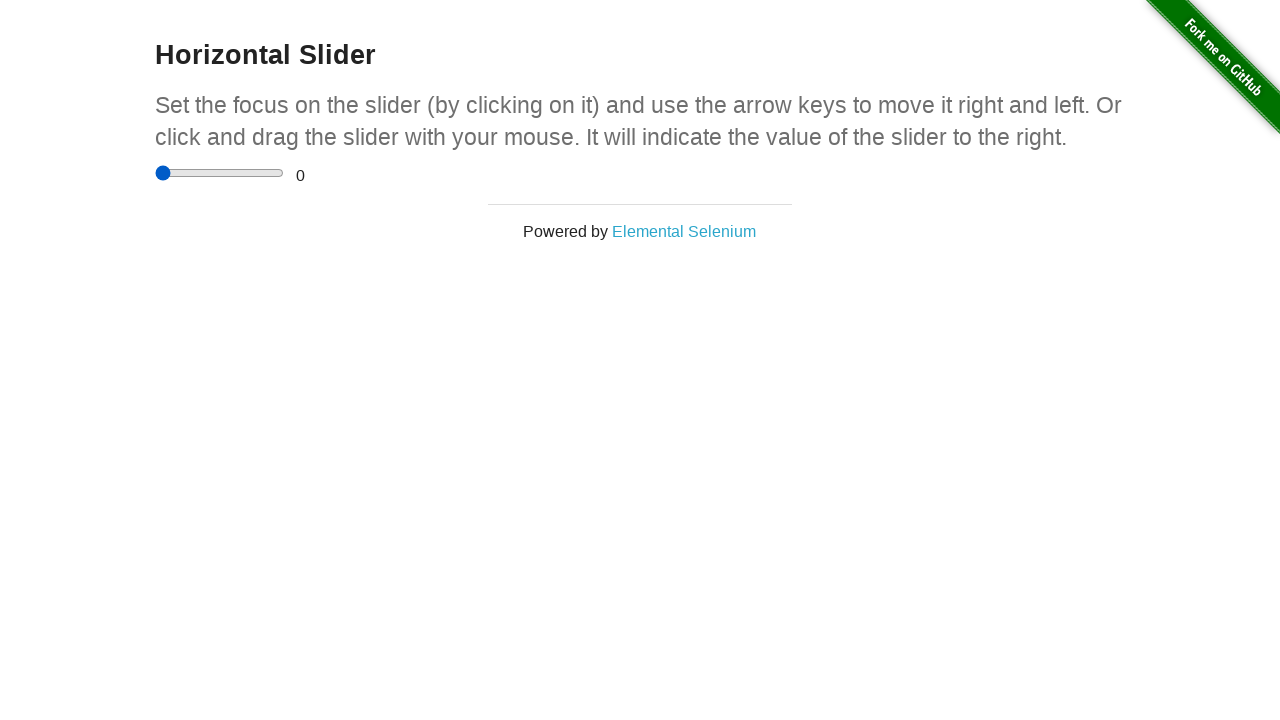

Waited for output element to be visible
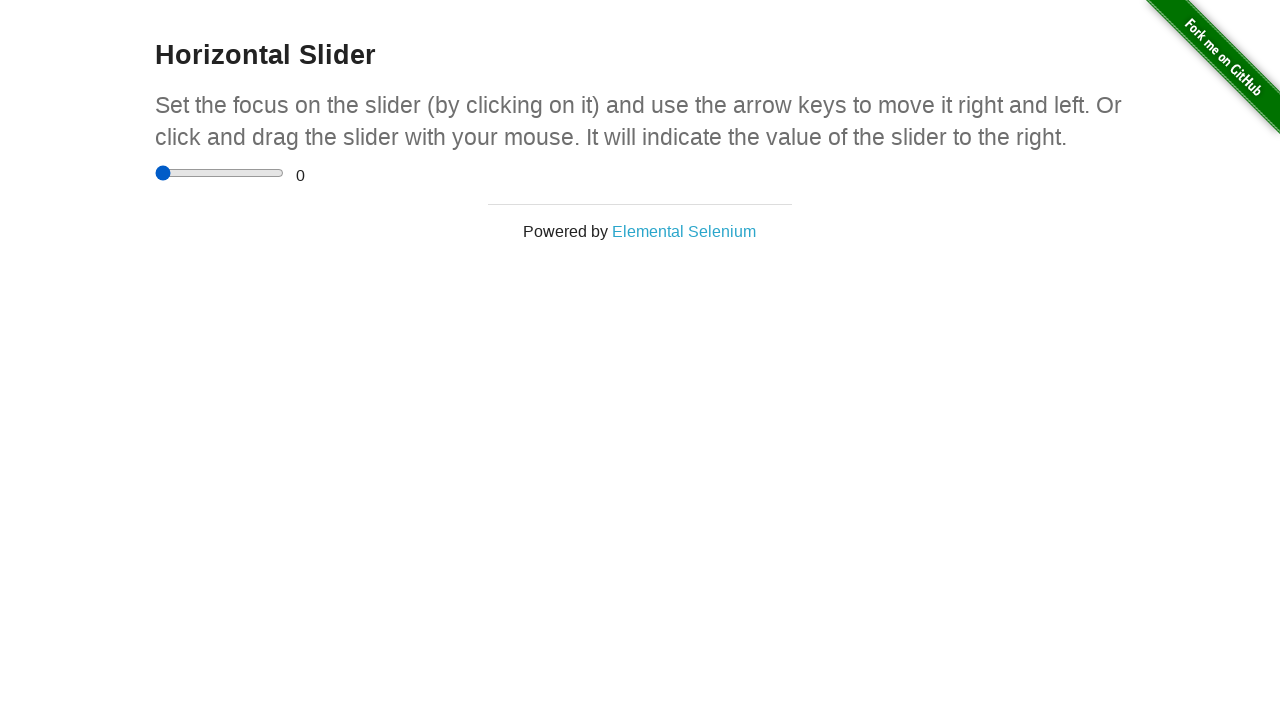

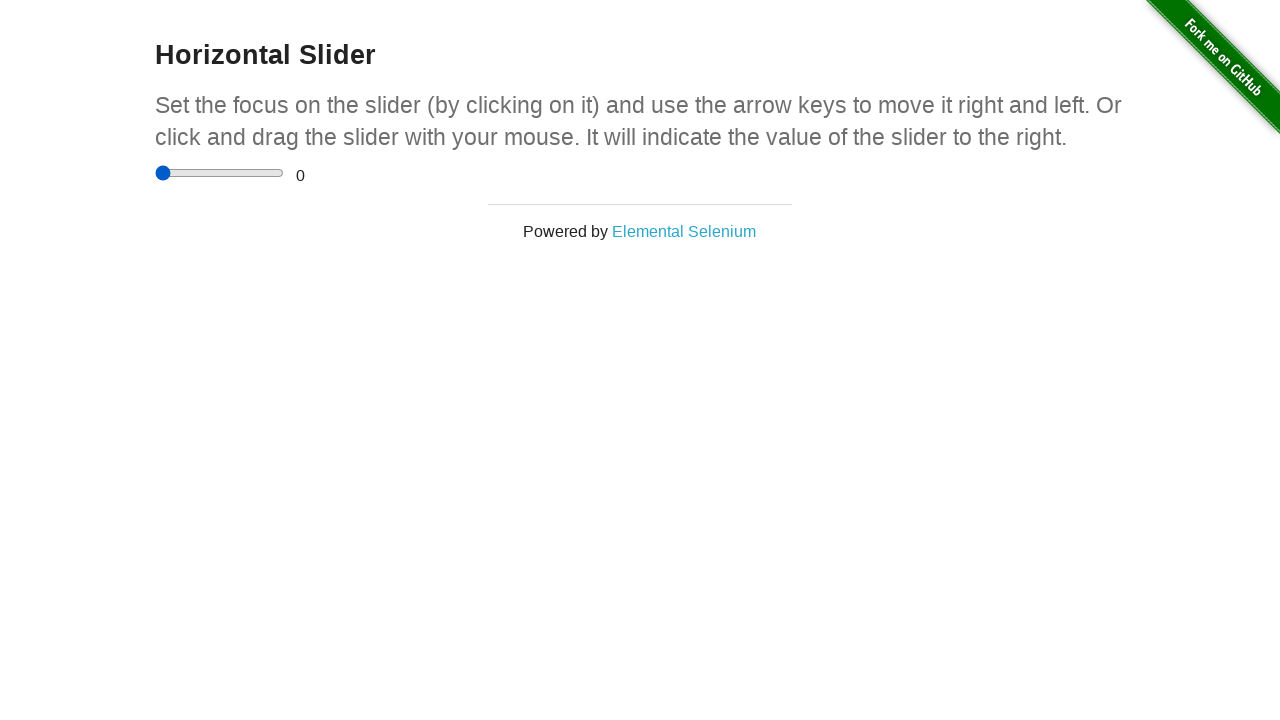